Tests form interaction within an iframe by removing disabled attribute from input field, filling in form data, and submitting

Starting URL: https://www.w3schools.com/tags/tryit.asp?filename=tryhtml_input_disabled

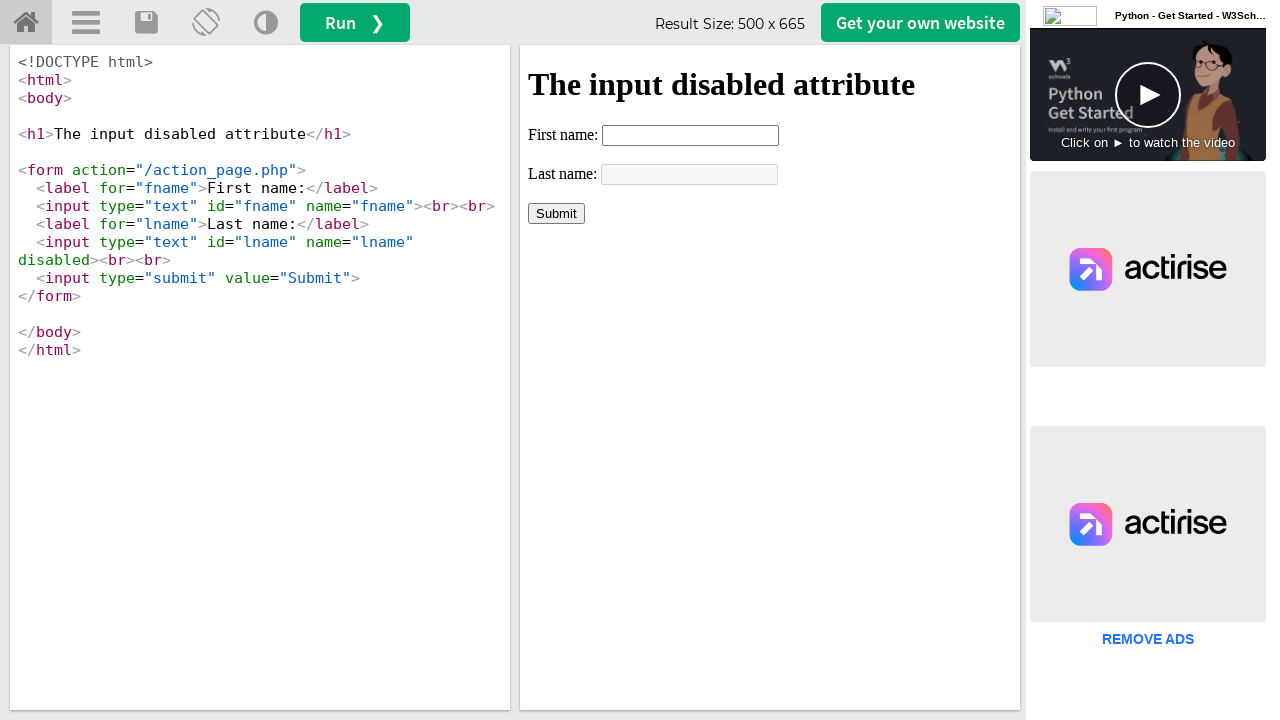

Located iframe with id 'iframeResult'
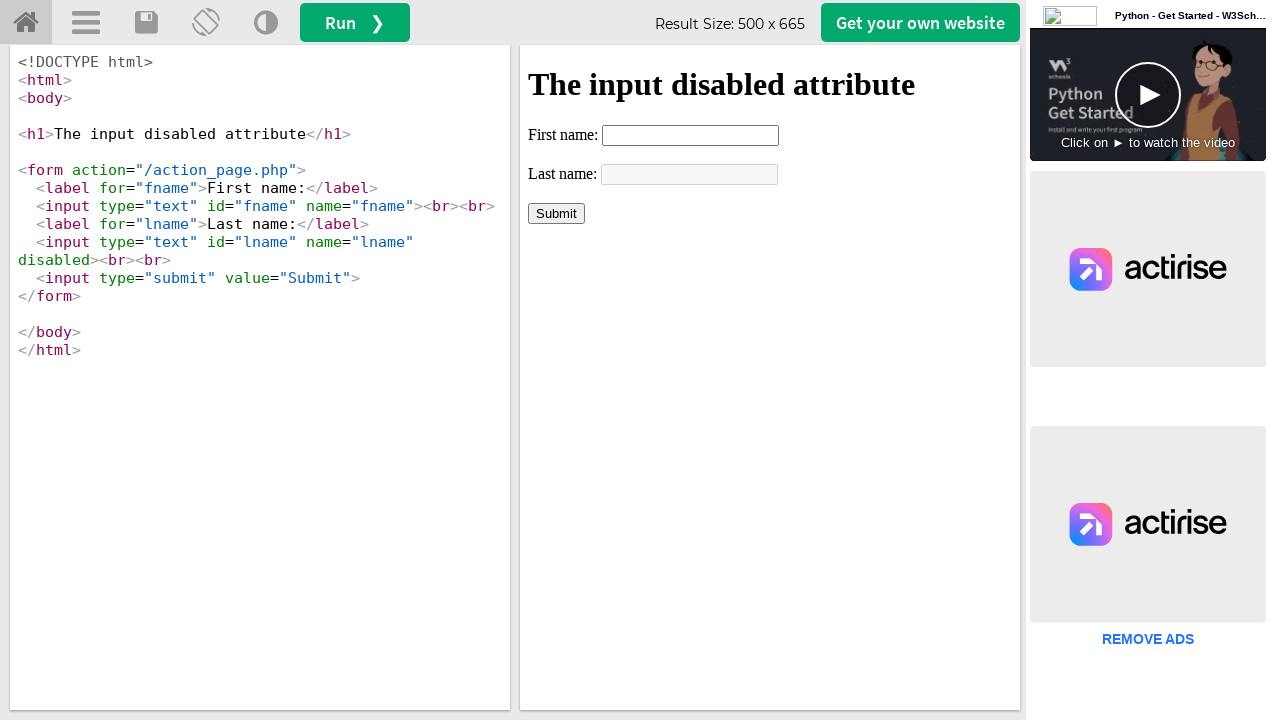

Removed disabled attribute from last name input field
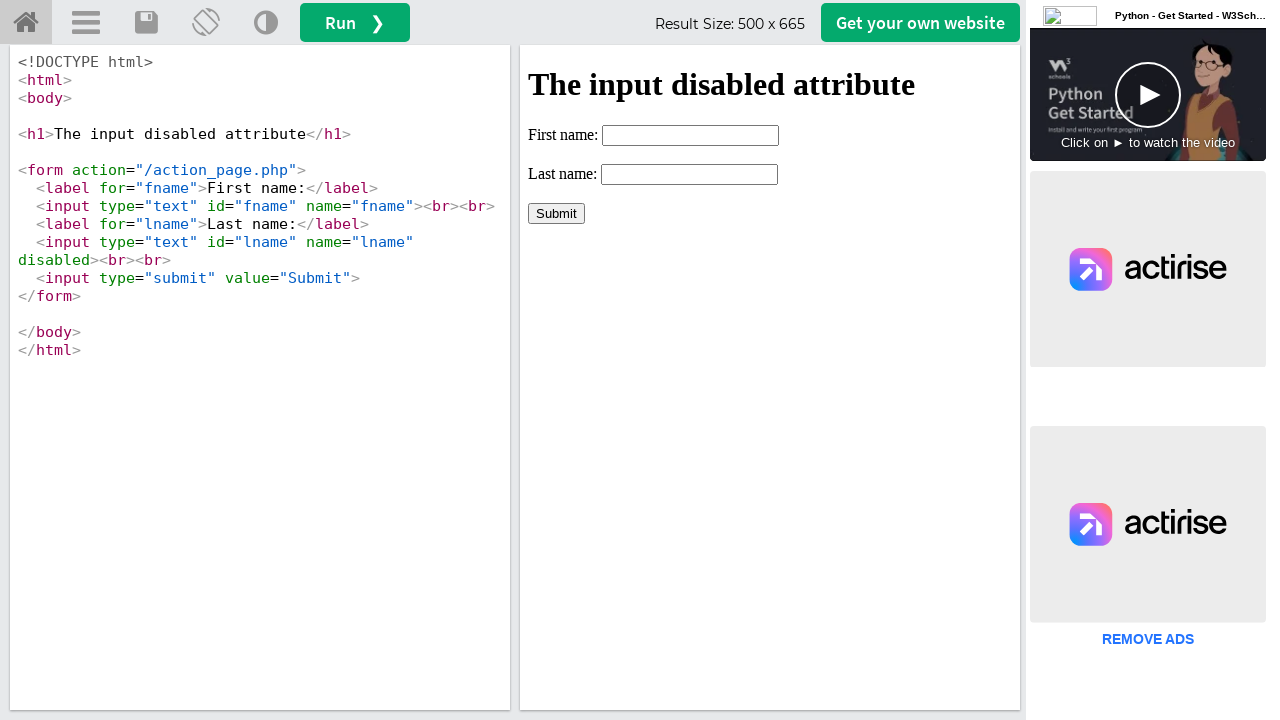

Filled first name field with 'Ha' on xpath=//iframe[@id='iframeResult'] >> internal:control=enter-frame >> xpath=//in
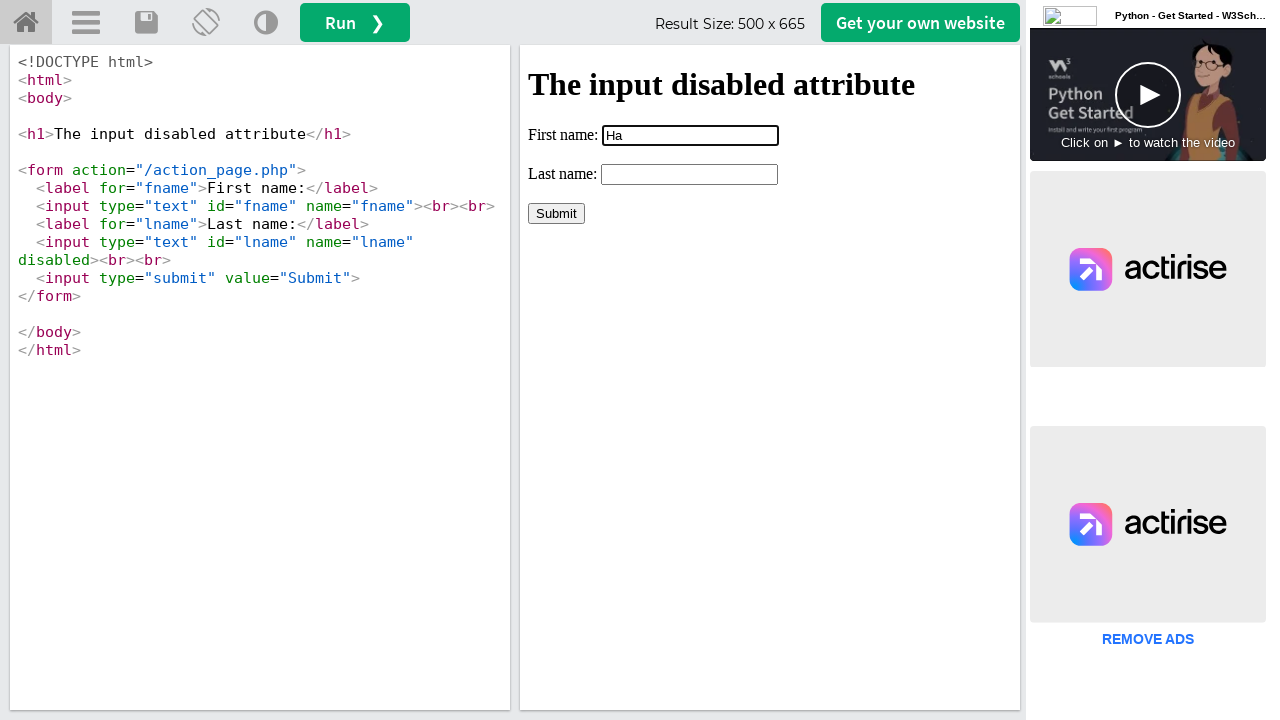

Filled last name field with 'Nguyen' on xpath=//iframe[@id='iframeResult'] >> internal:control=enter-frame >> xpath=//in
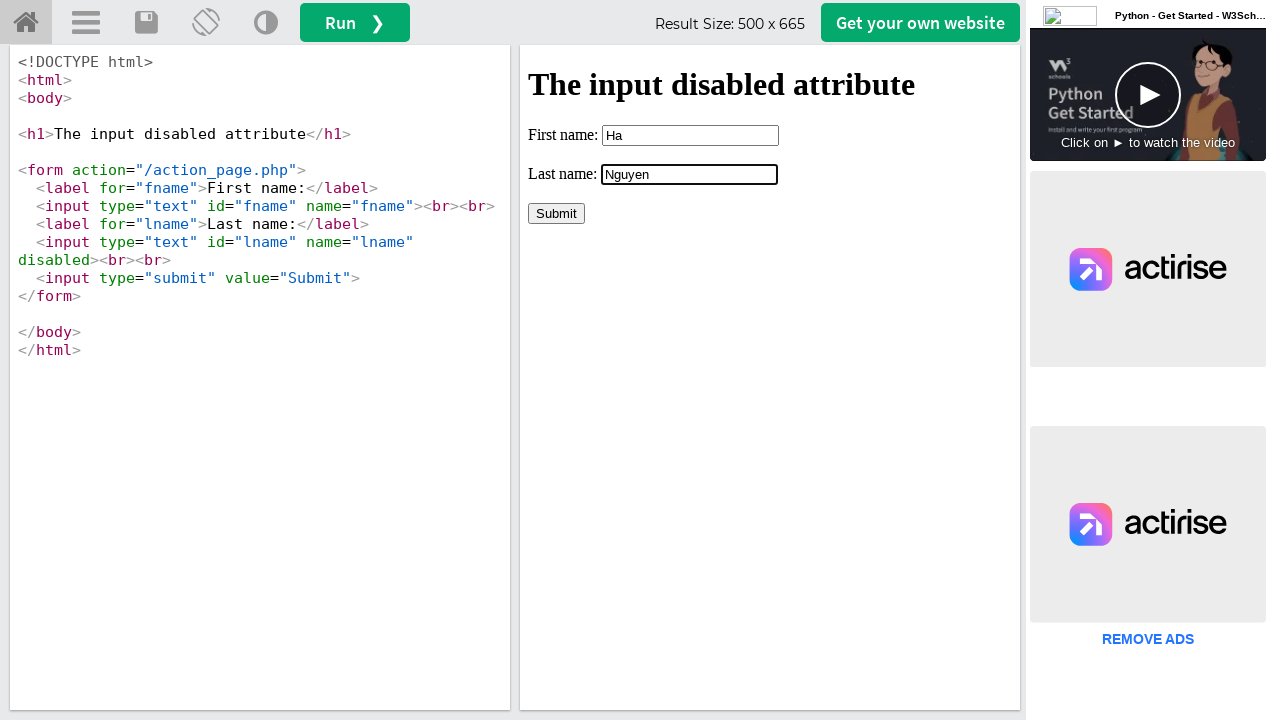

Clicked form submit button at (556, 213) on xpath=//iframe[@id='iframeResult'] >> internal:control=enter-frame >> xpath=//in
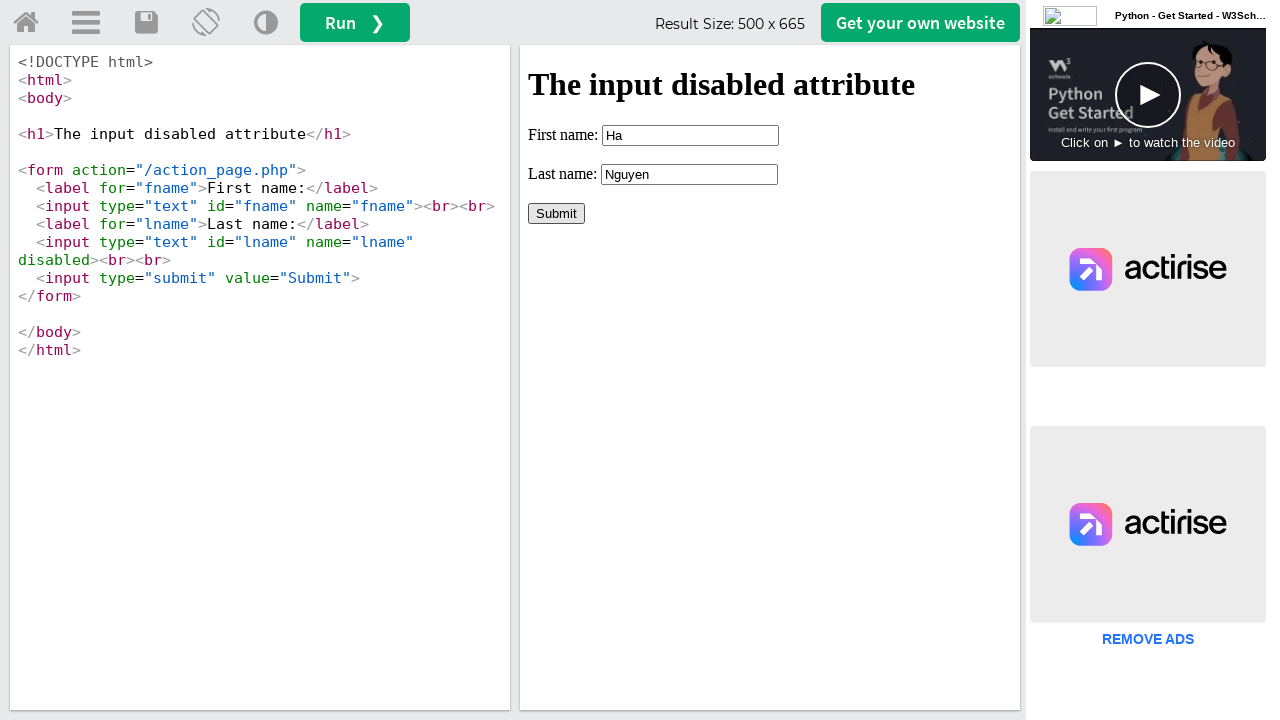

Form submission result message loaded and visible
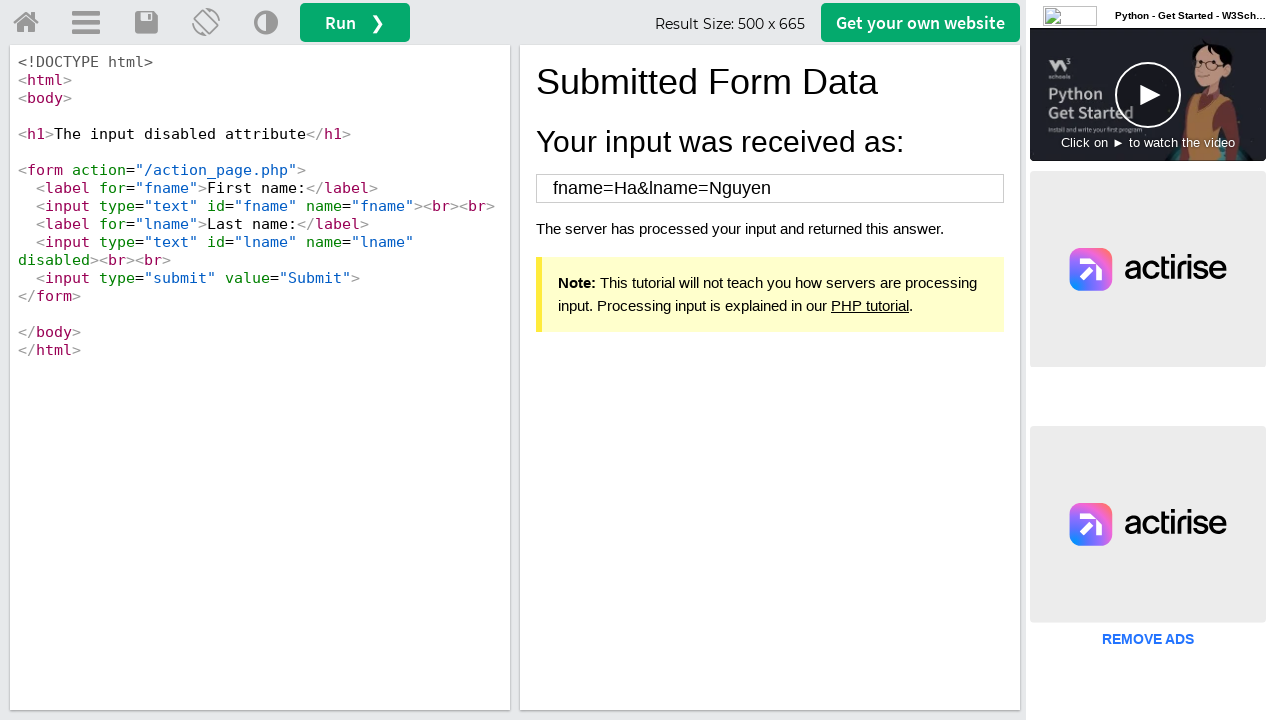

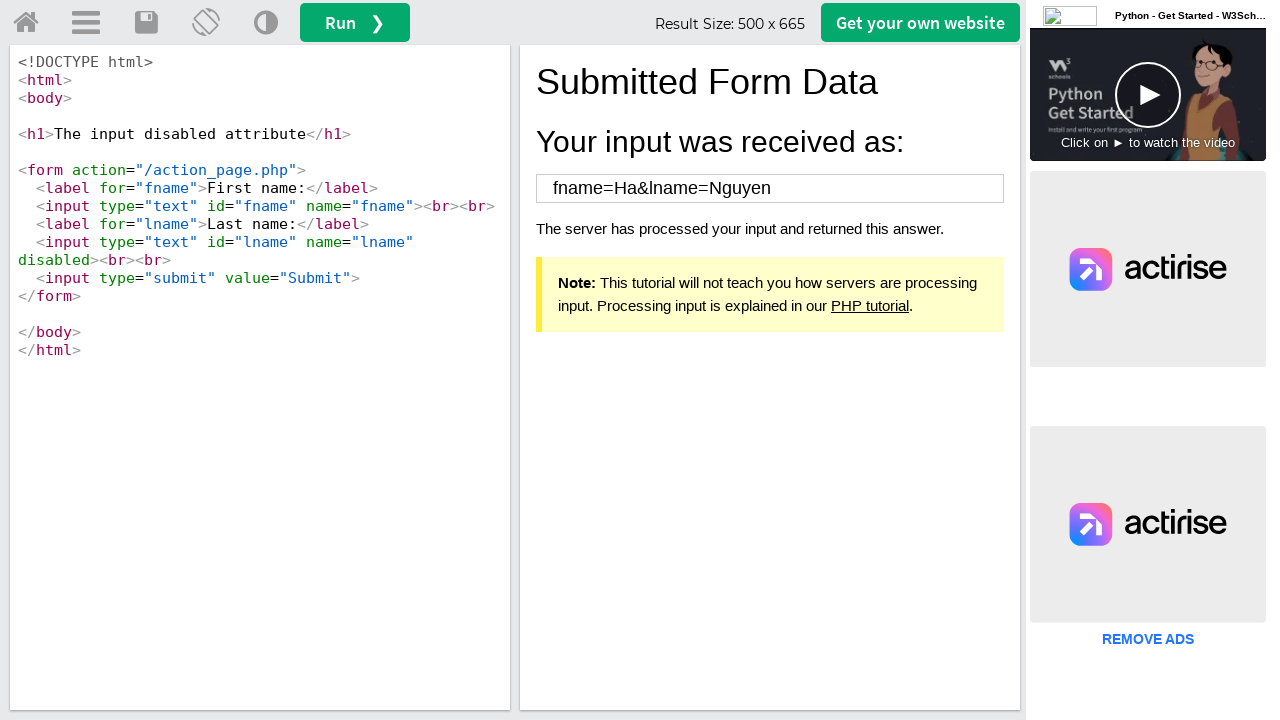